Tests navigation to A/B Testing page by clicking the link and verifying the heading text displays "A/B Test Control"

Starting URL: https://the-internet.herokuapp.com/

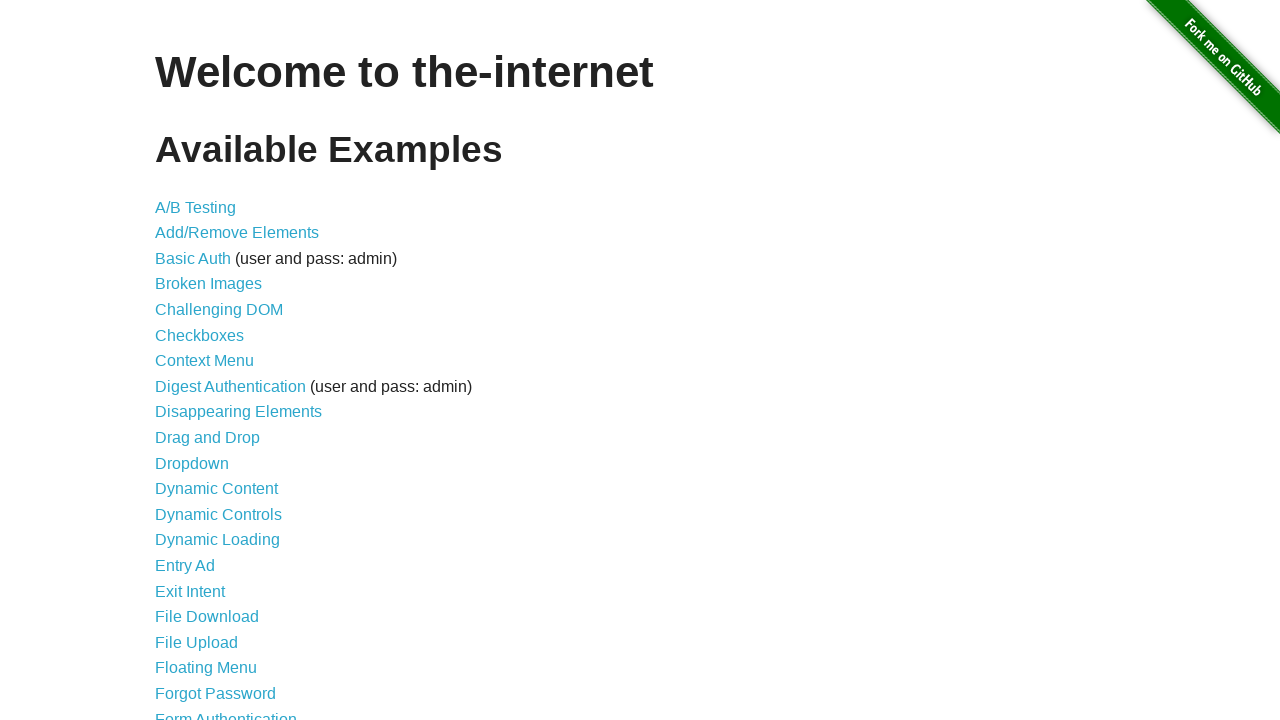

Clicked on A/B Testing link at (196, 207) on a[href='/abtest']
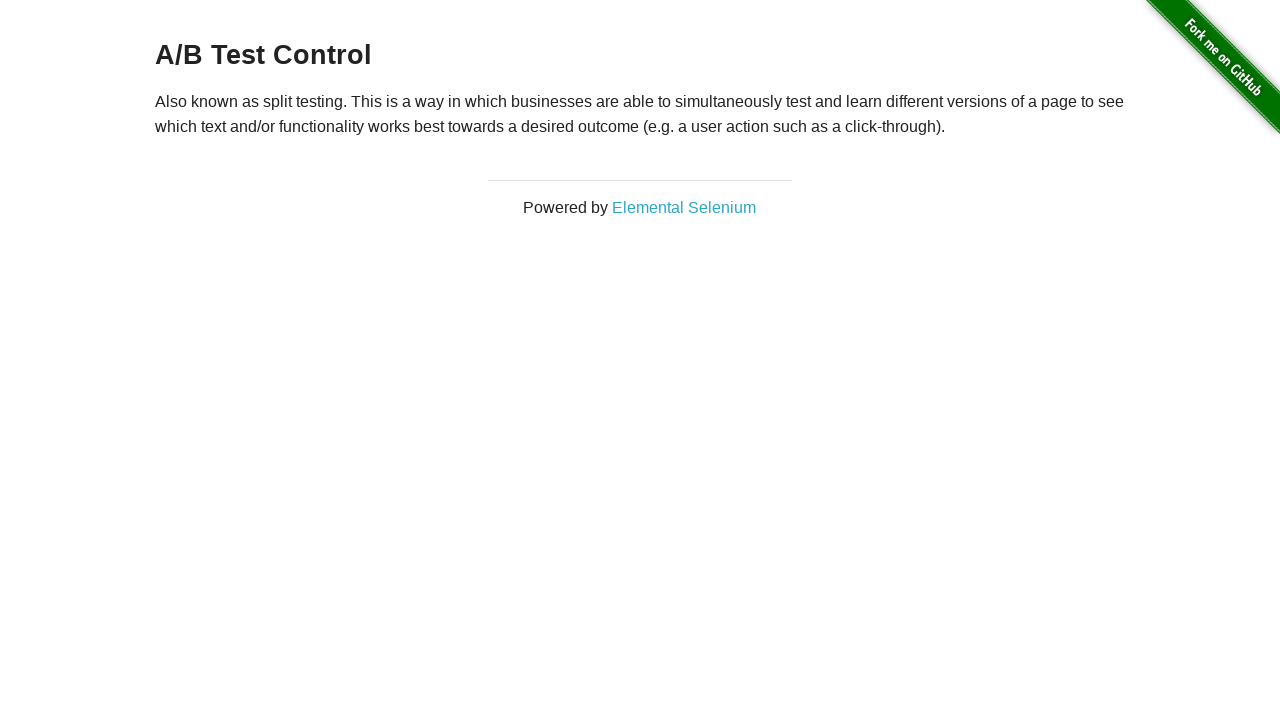

Located A/B Test heading element
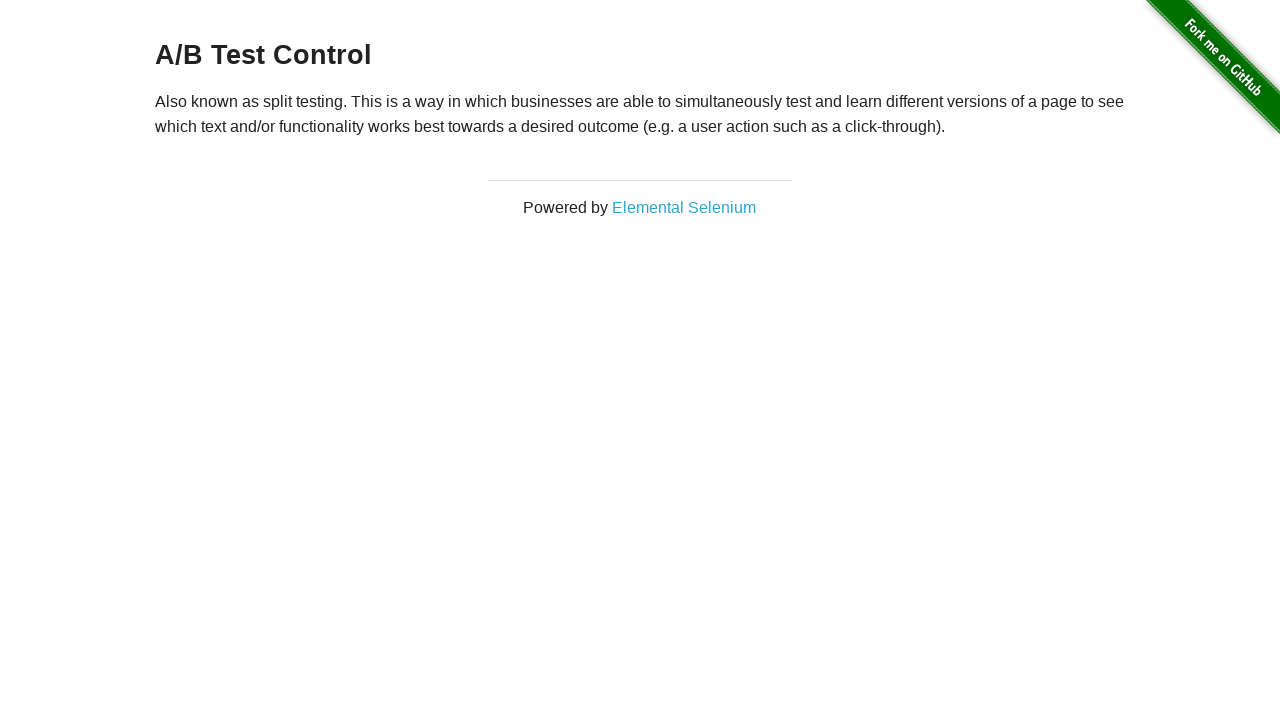

A/B Test heading is visible
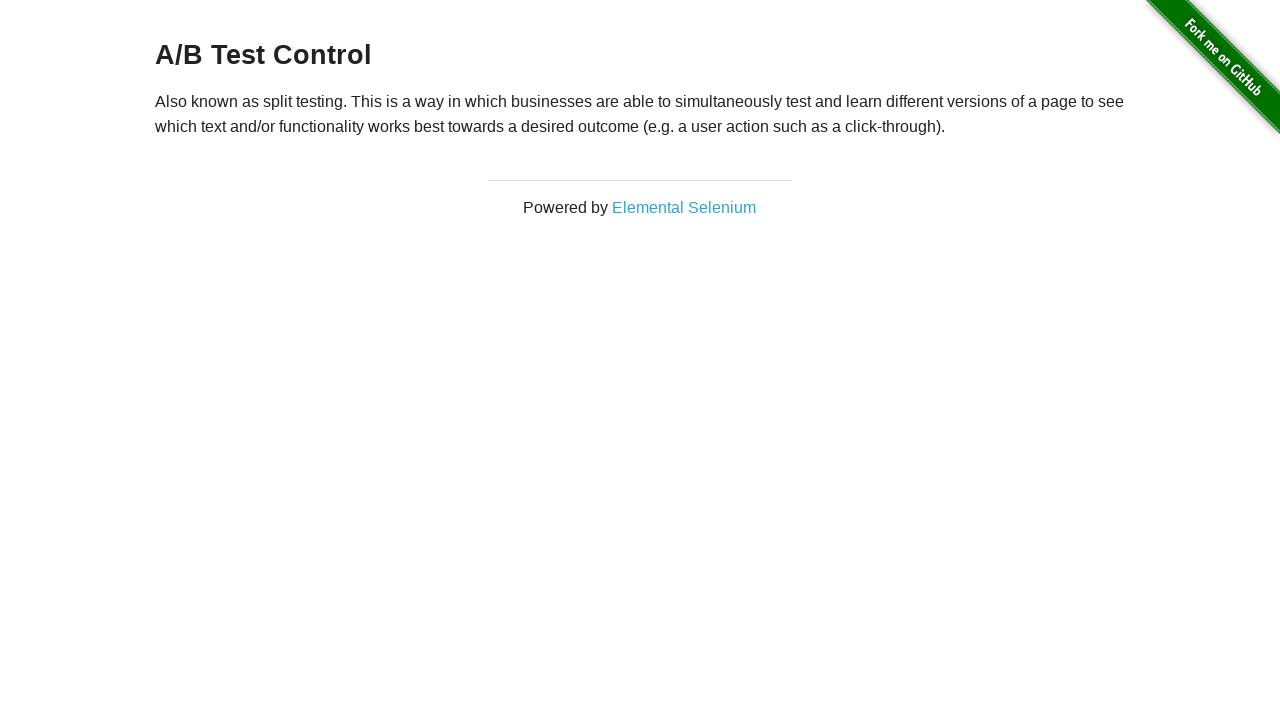

Verified heading text contains 'A/B Test Control'
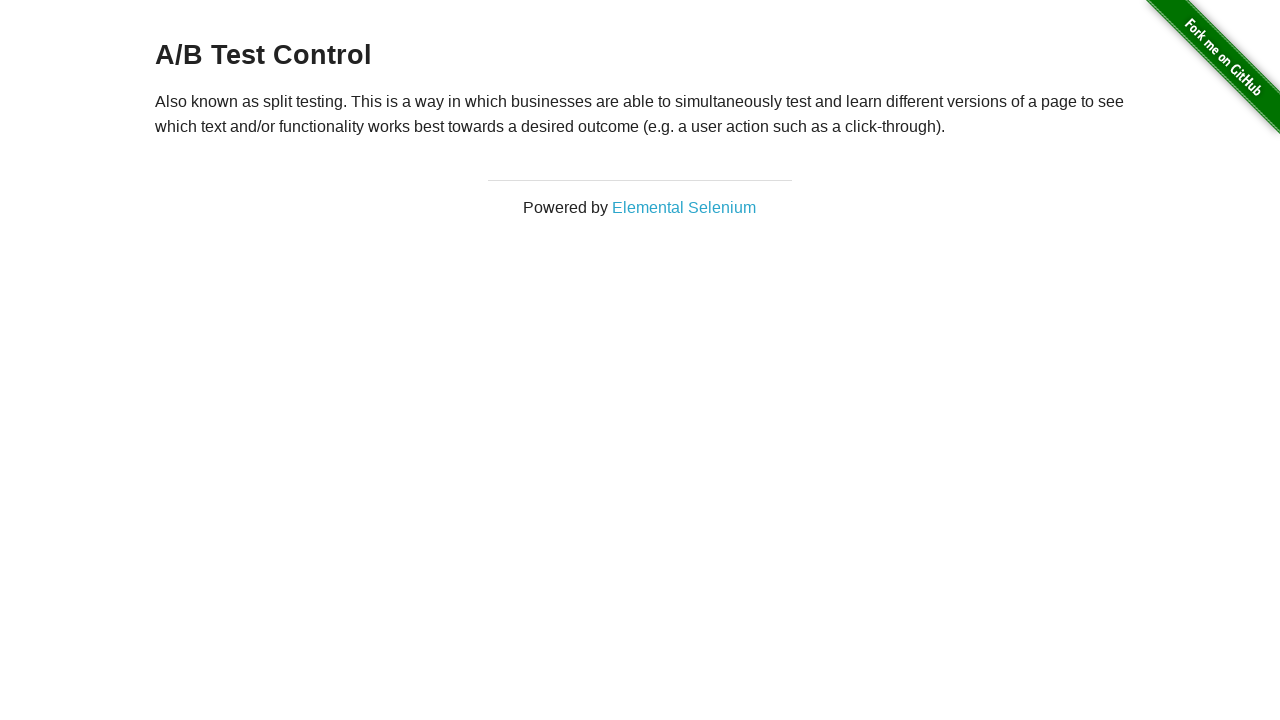

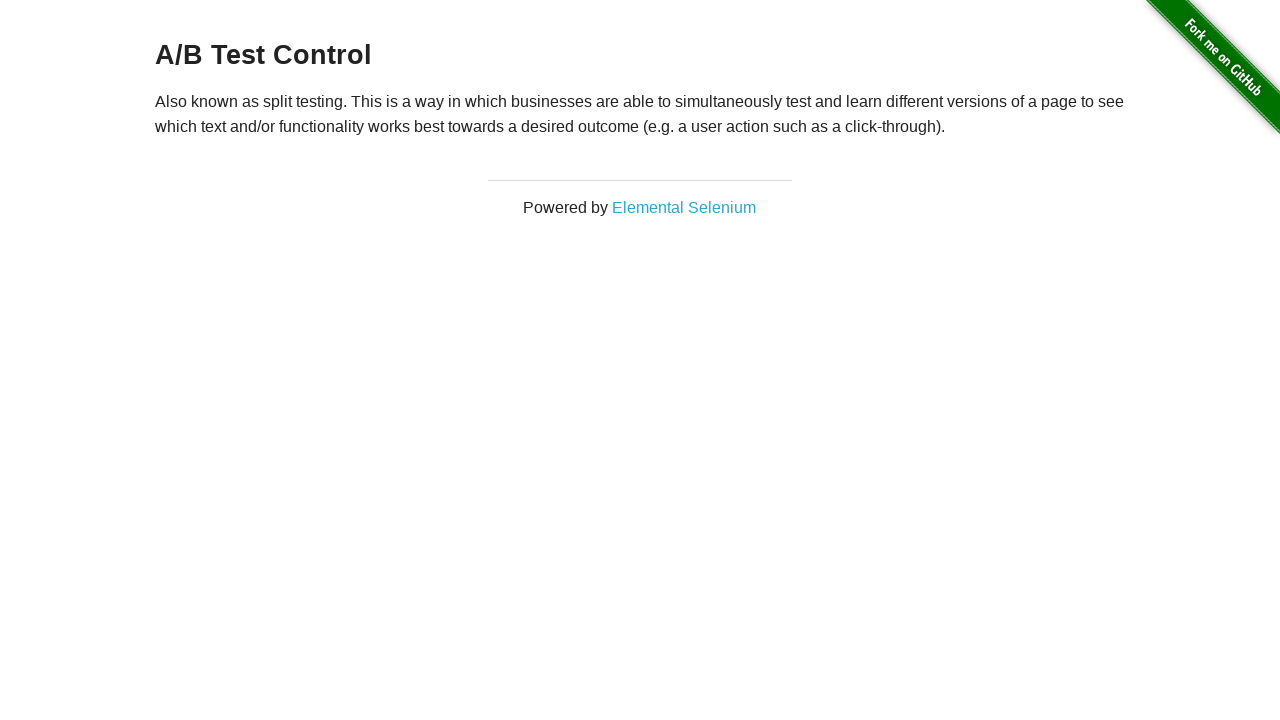